Tests page load functionality by navigating to Flipkart homepage and verifying the page loads successfully within the timeout period.

Starting URL: https://www.flipkart.com/

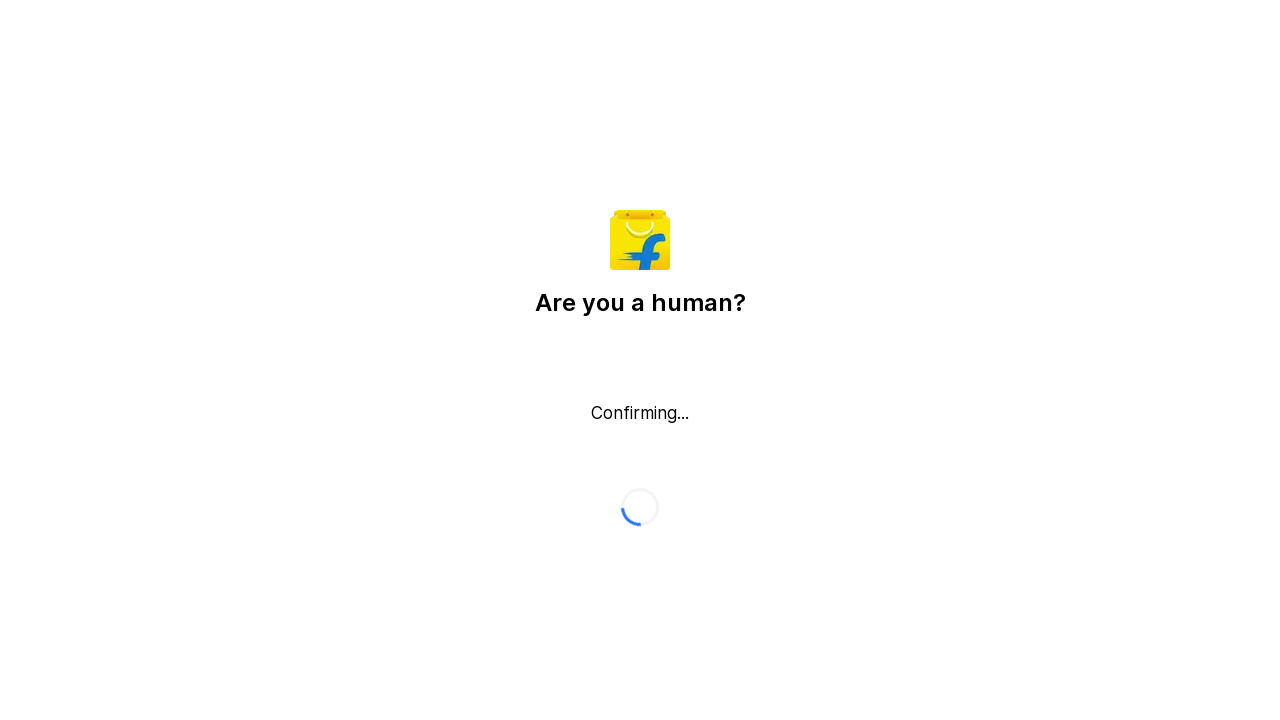

Set default timeout to 5000ms for page operations
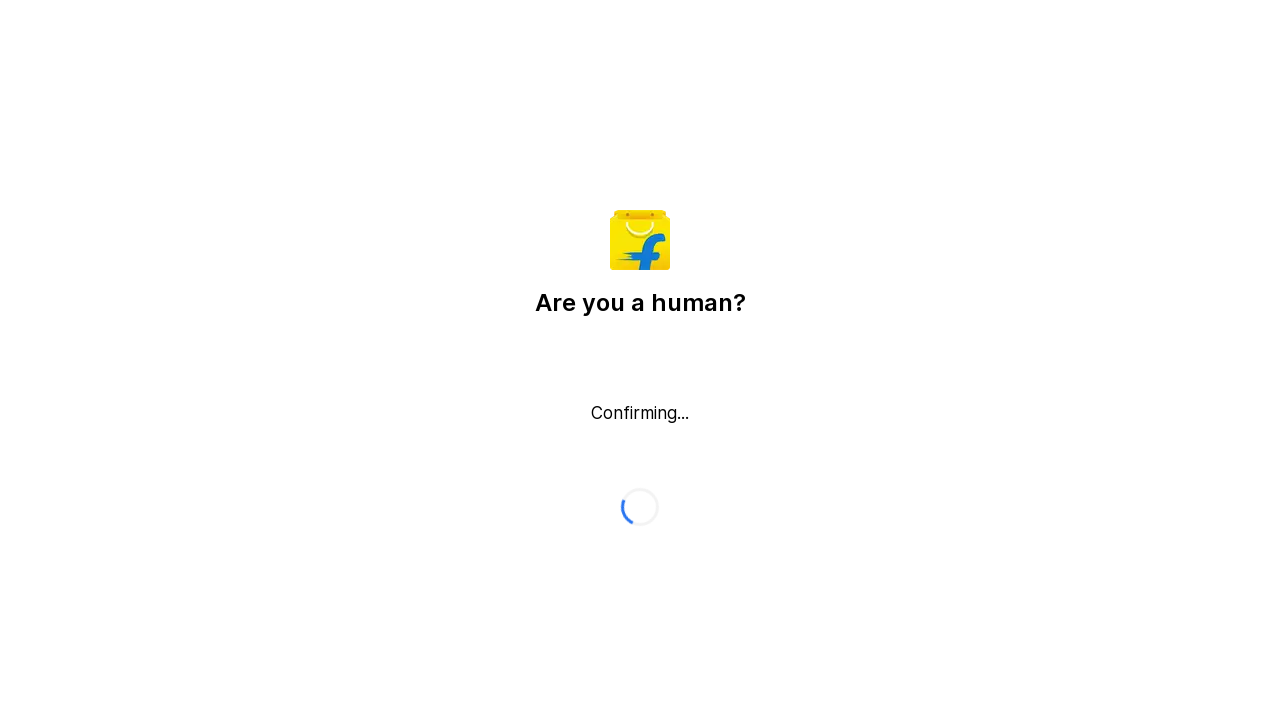

Flipkart homepage loaded successfully - domcontentloaded state reached
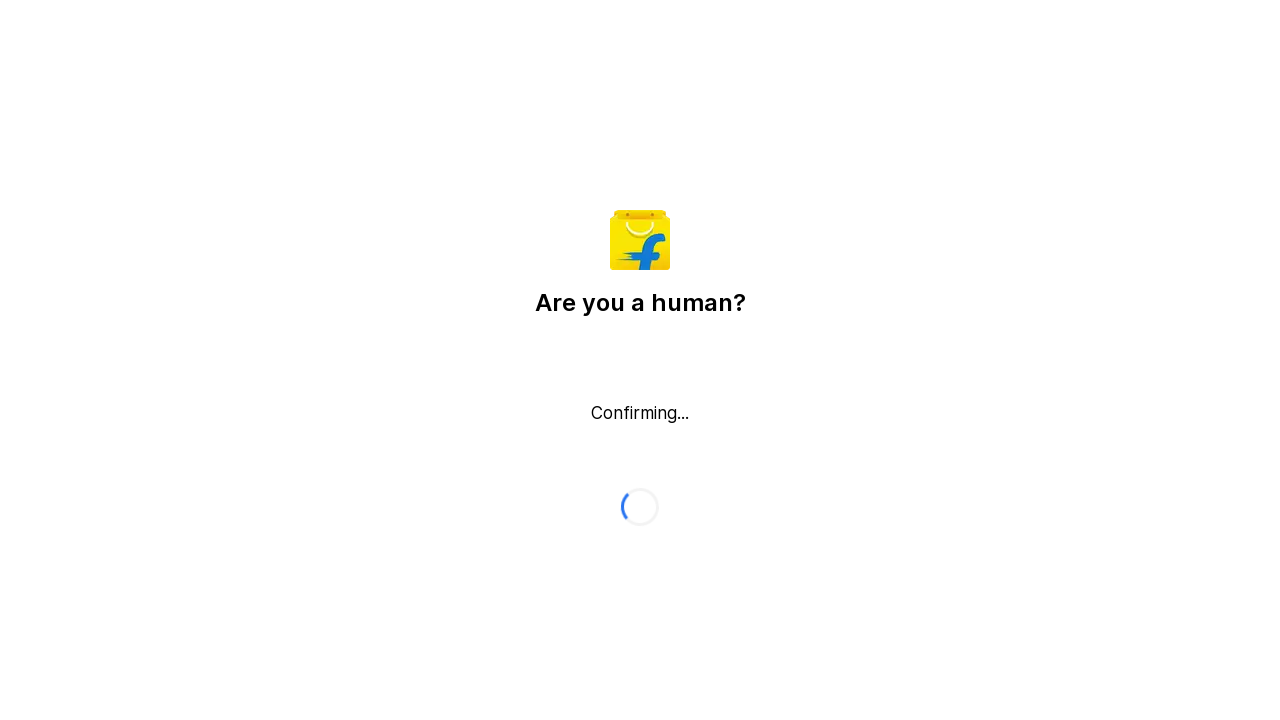

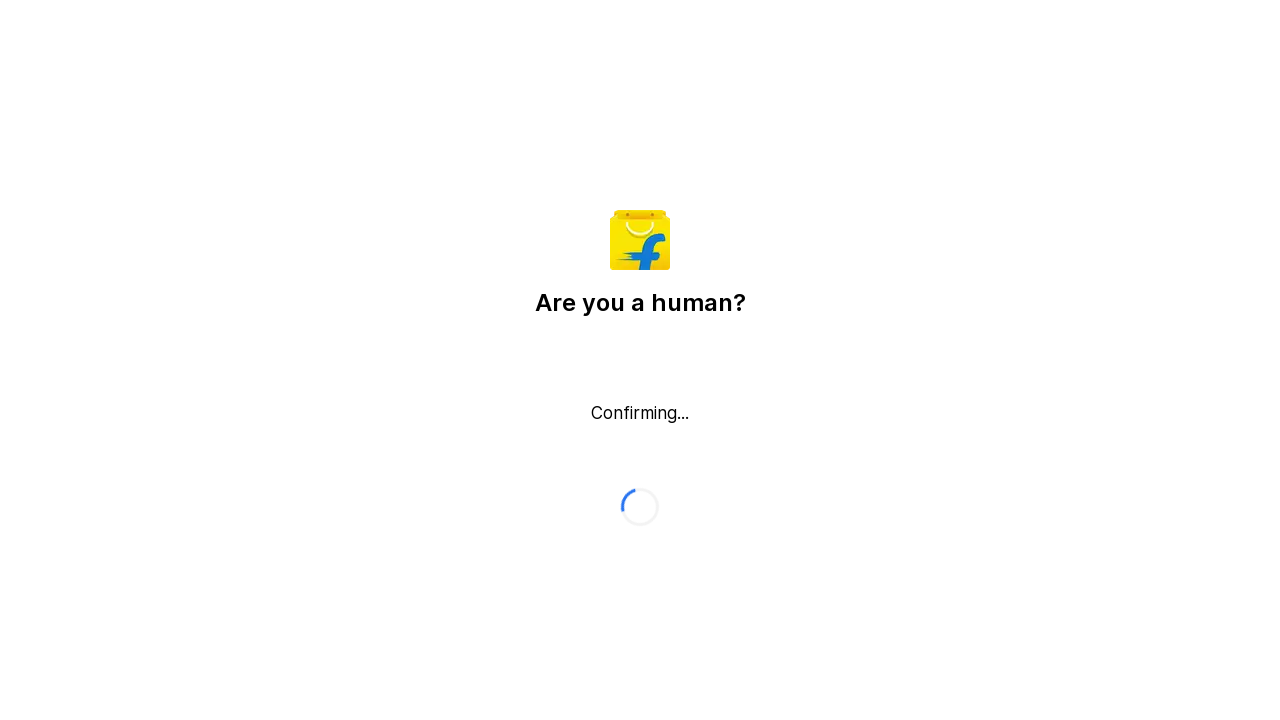